Tests the add/remove elements functionality by clicking the Add Element button multiple times and verifying the correct number of Delete buttons appear

Starting URL: https://the-internet.herokuapp.com/add_remove_elements/

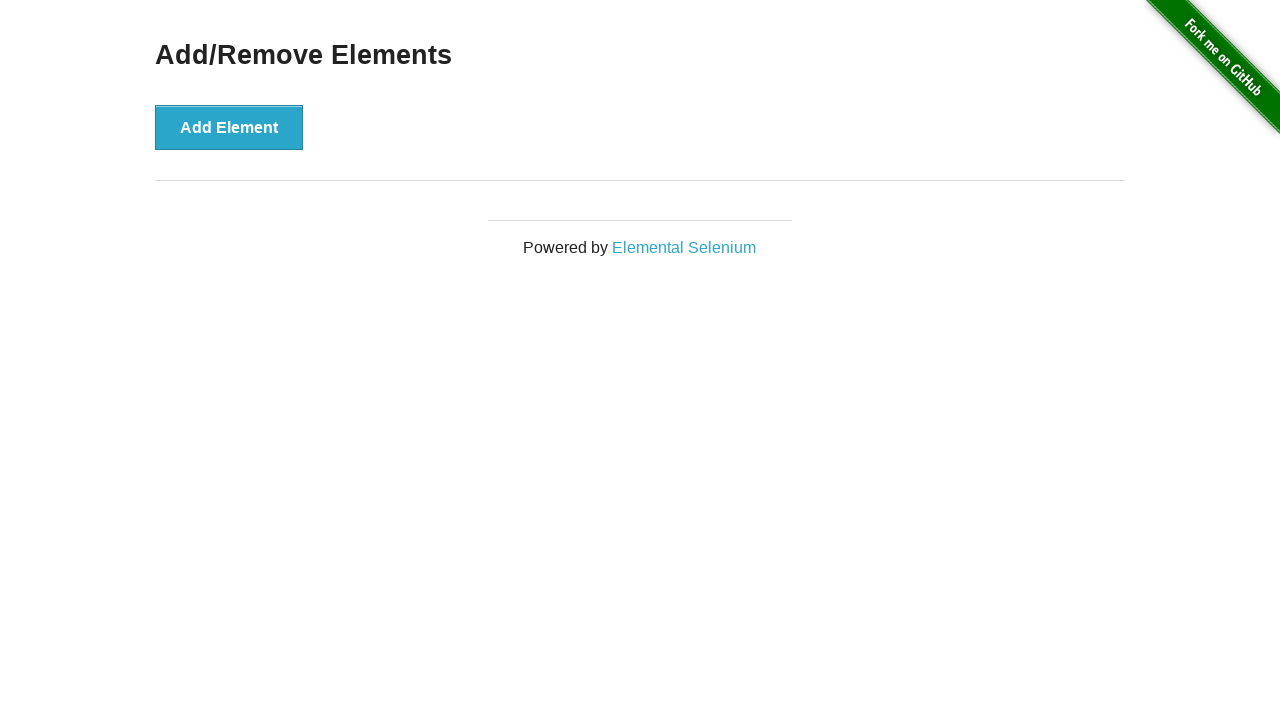

Clicked Add Element button at (229, 127) on xpath=//button[text()='Add Element']
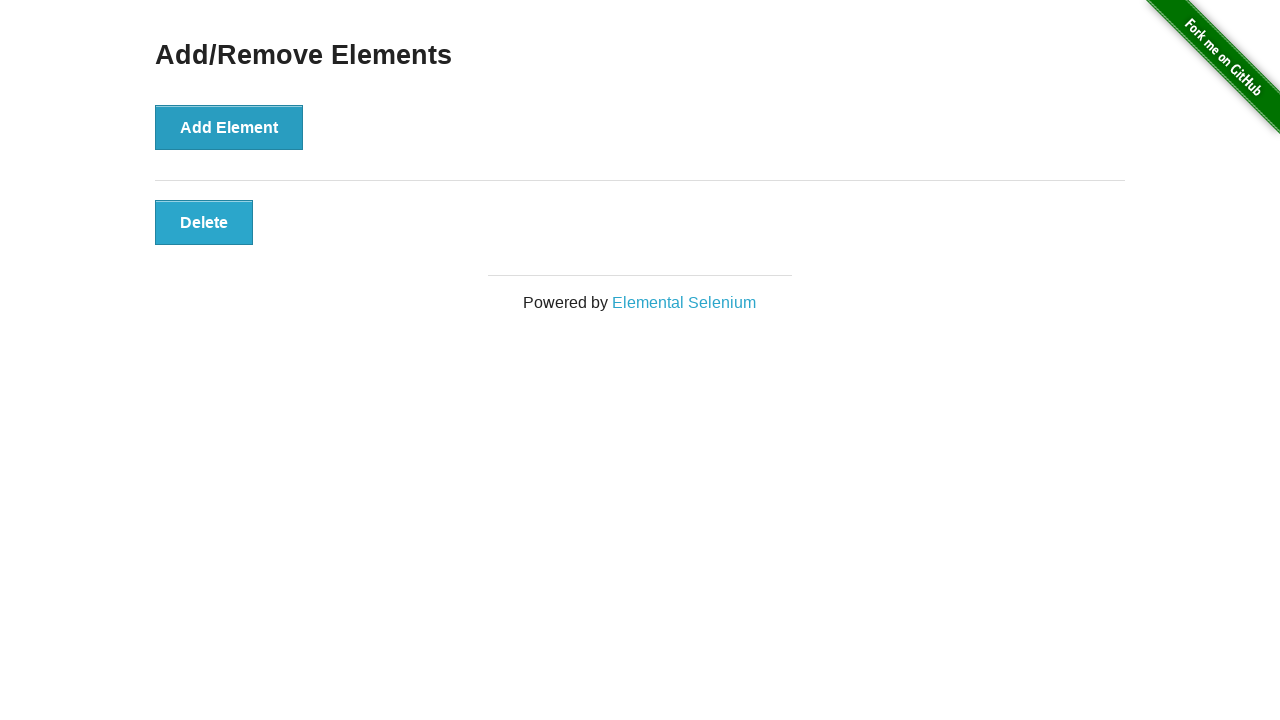

Clicked Add Element button at (229, 127) on xpath=//button[text()='Add Element']
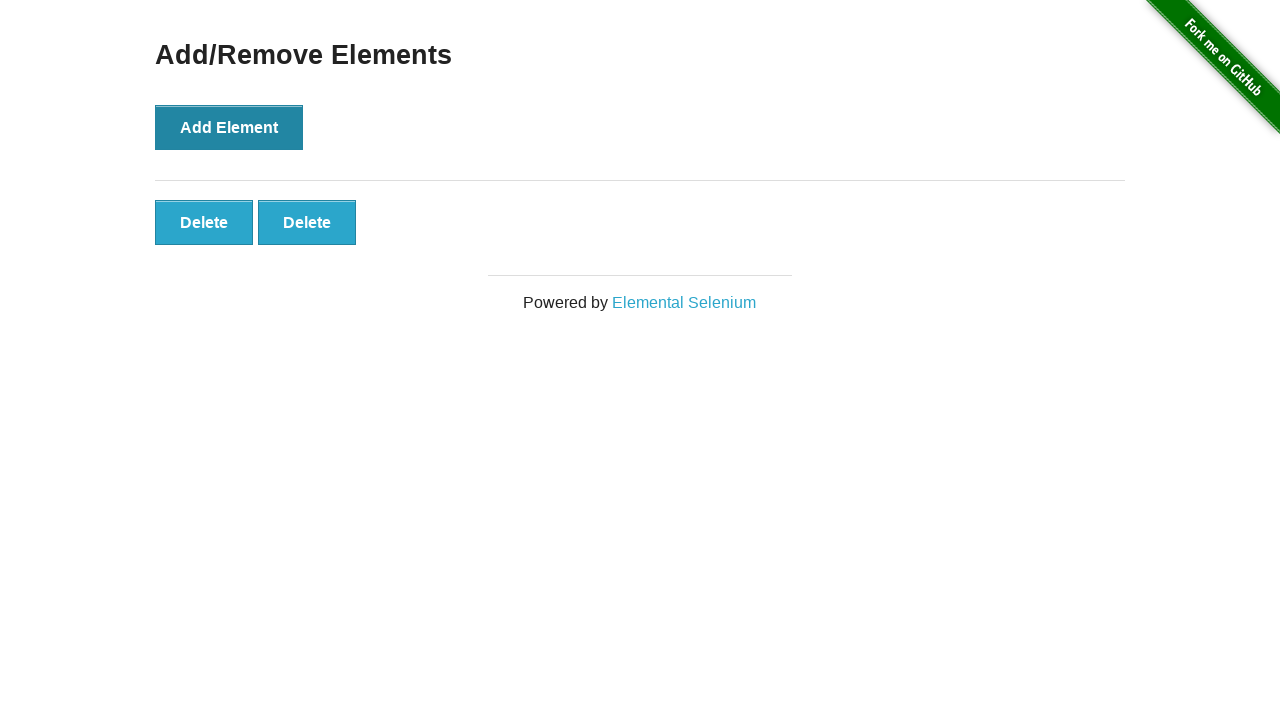

Clicked Add Element button at (229, 127) on xpath=//button[text()='Add Element']
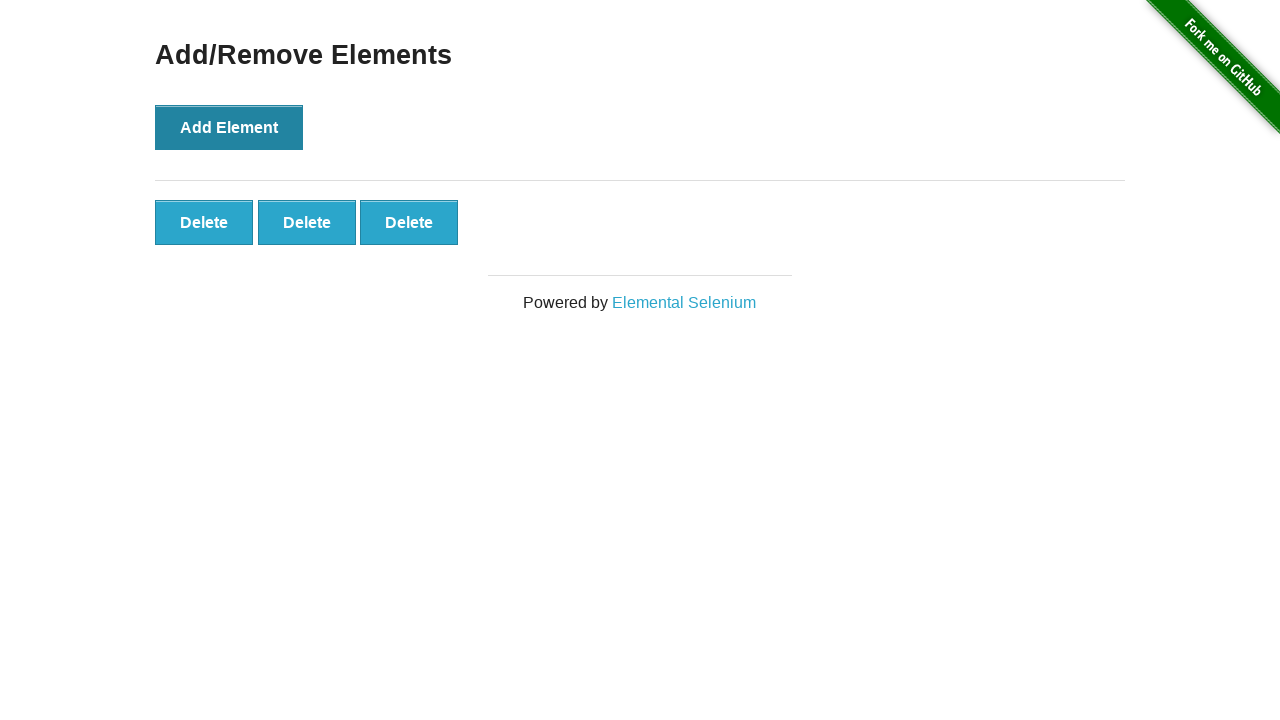

Located all Delete buttons
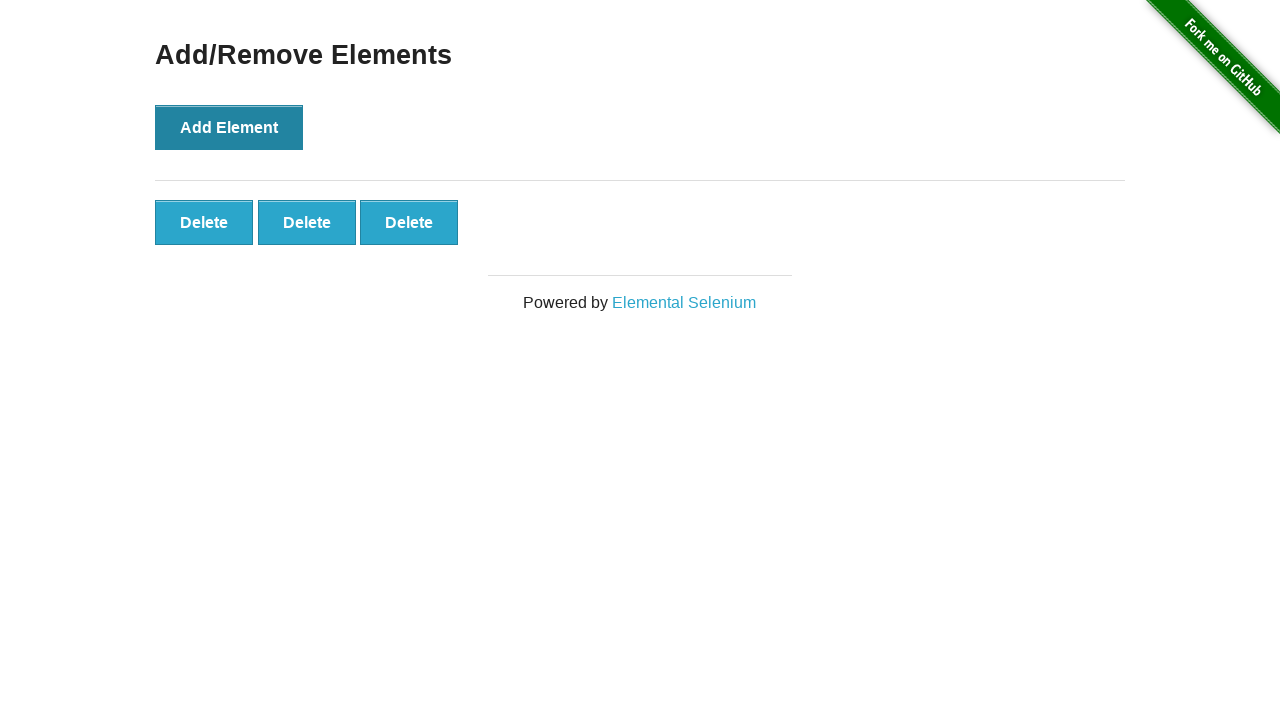

Verified that 3 Delete buttons are present
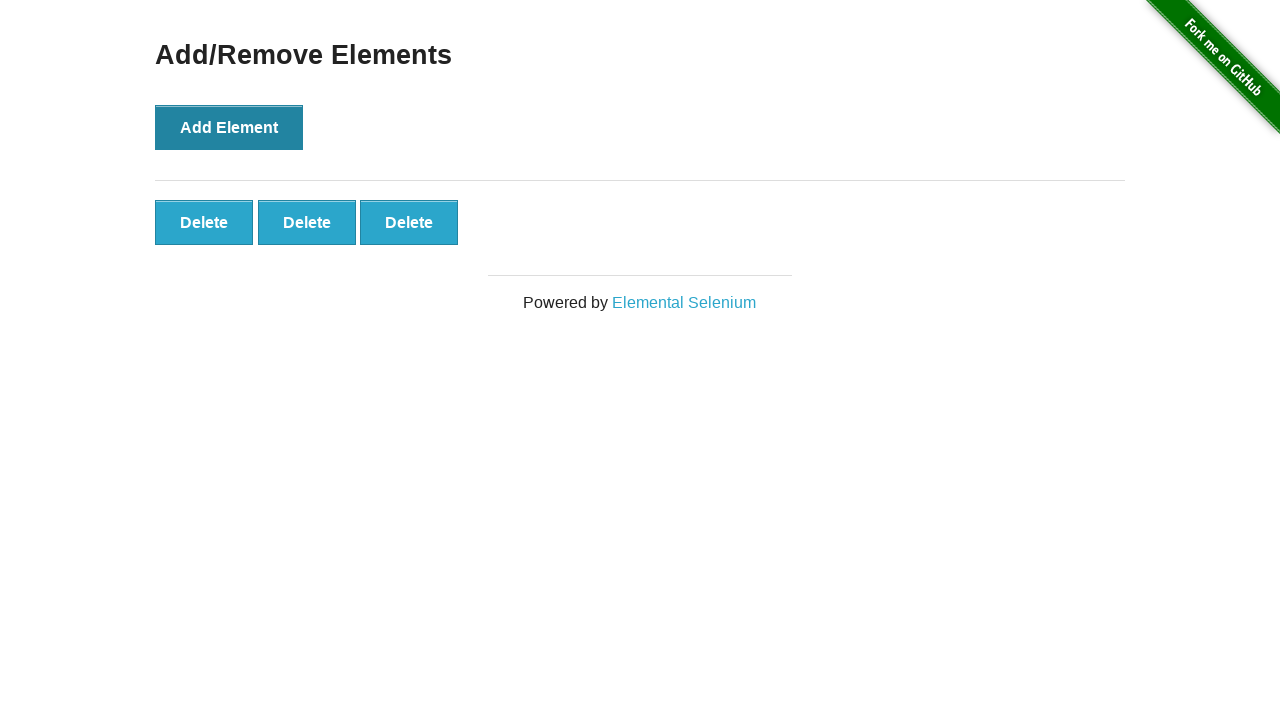

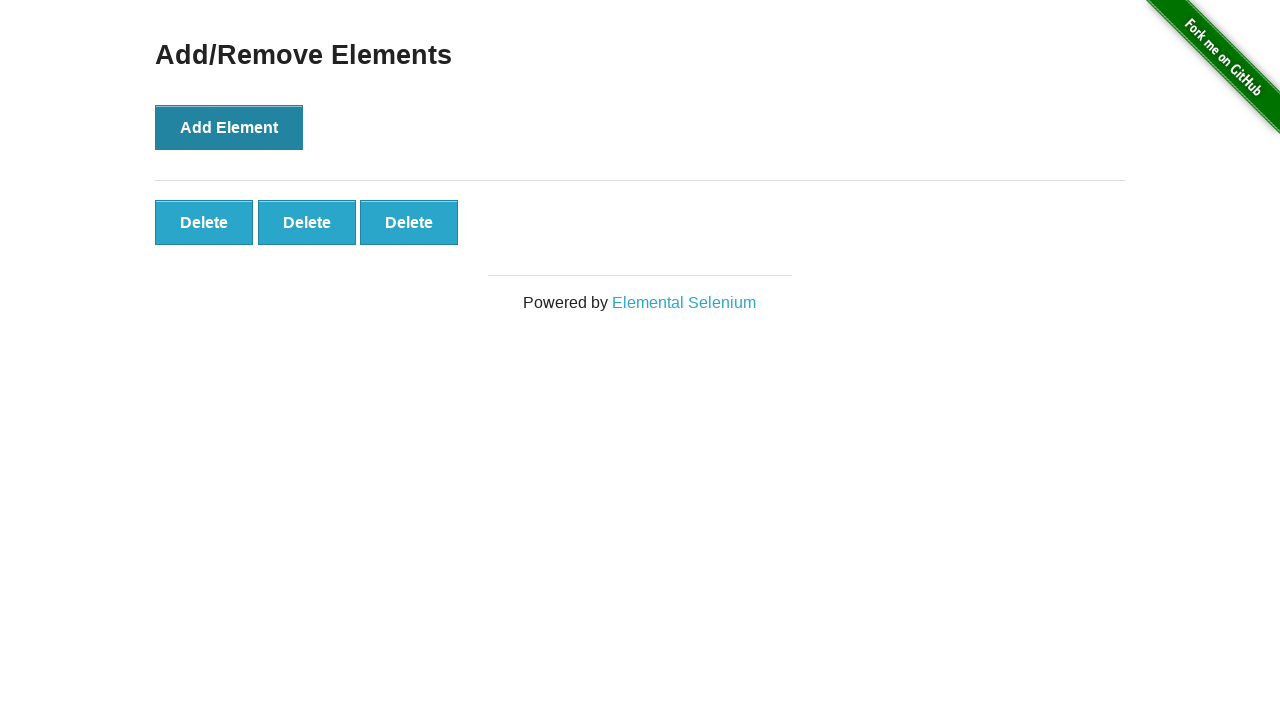